Tests a registration form by filling in first name, last name, and email fields, then submitting the form and verifying successful registration

Starting URL: http://suninjuly.github.io/registration1.html

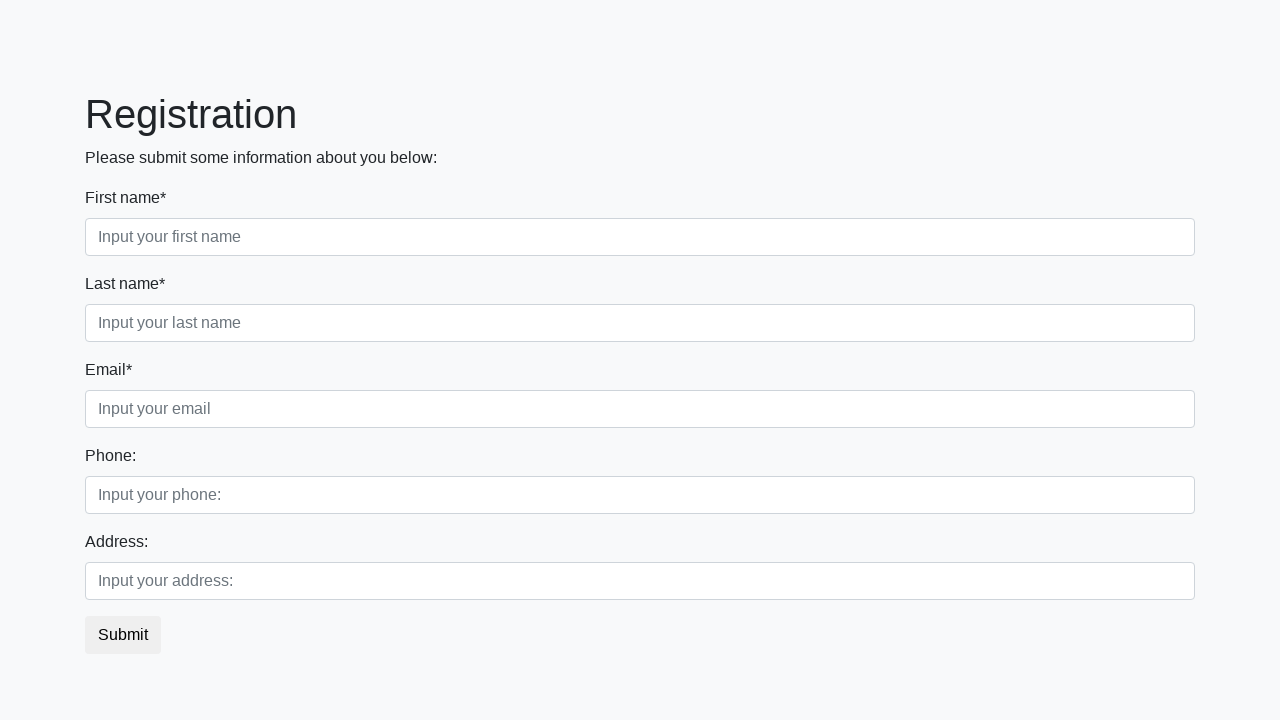

Filled first name field with 'Ivan' on //input[@placeholder='Input your first name']
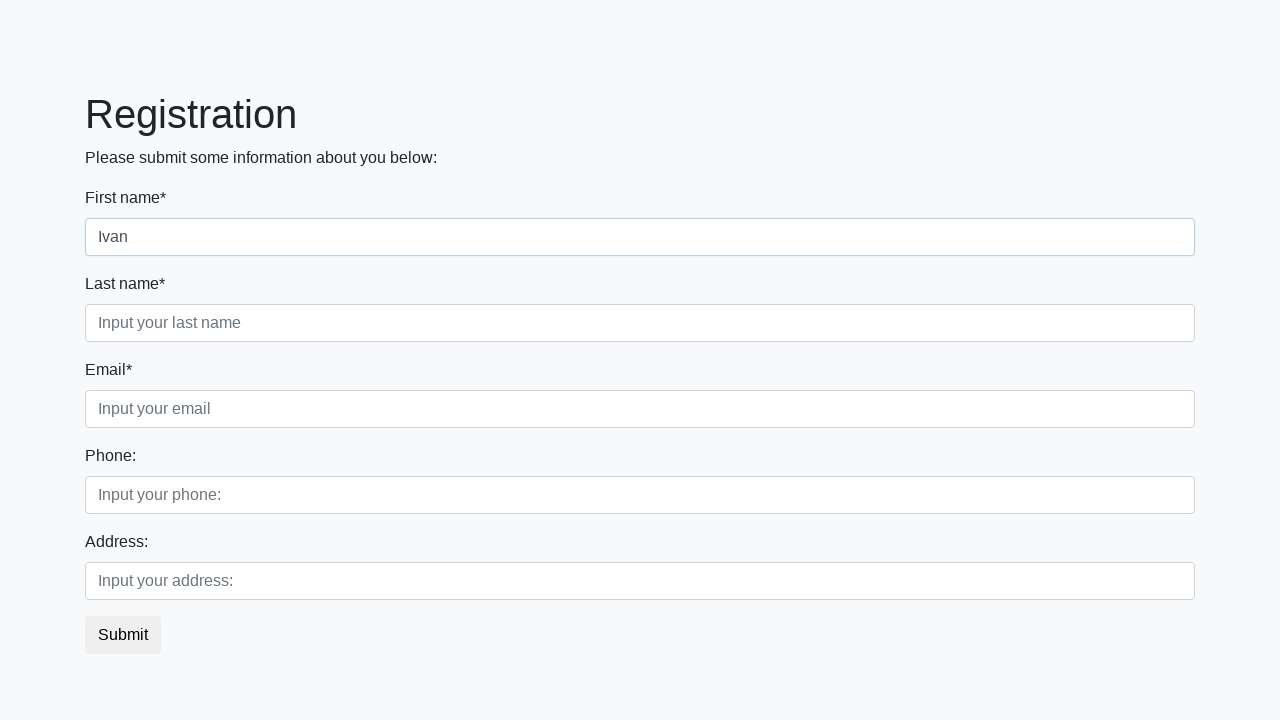

Filled last name field with 'Petrov' on //input[@placeholder='Input your last name']
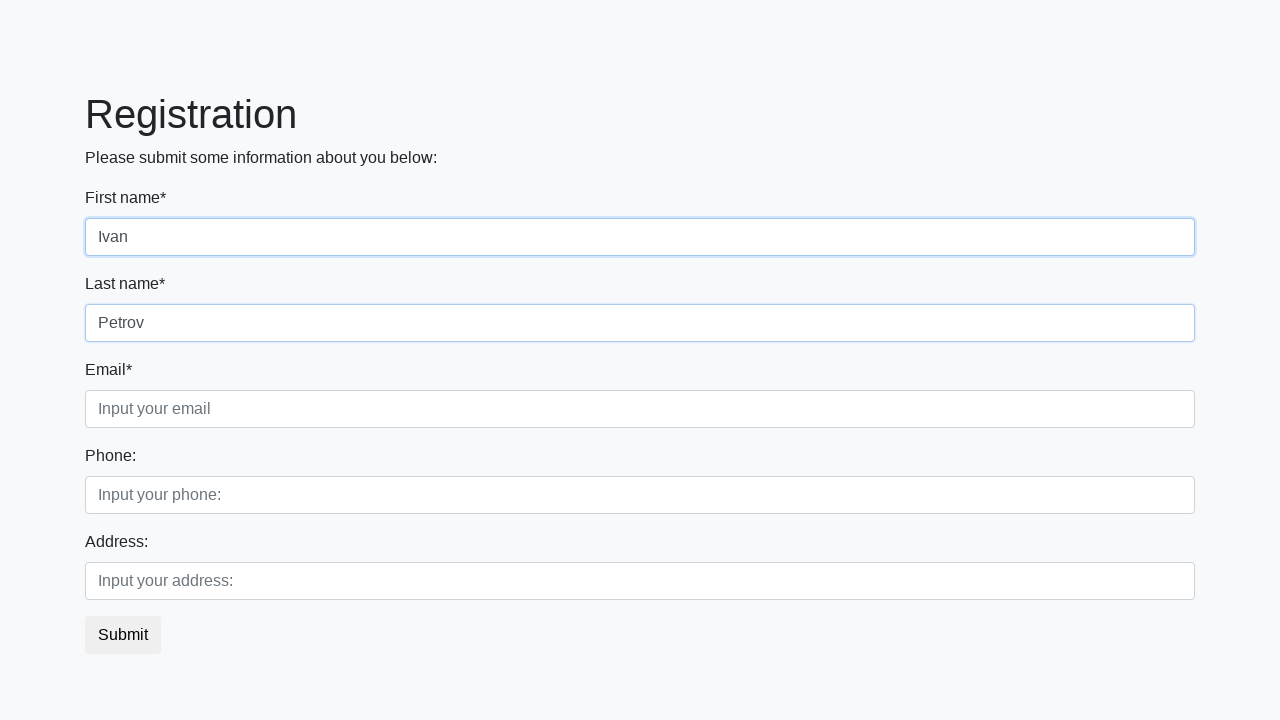

Filled email field with 'test@mail.ru' on //input[@placeholder='Input your email']
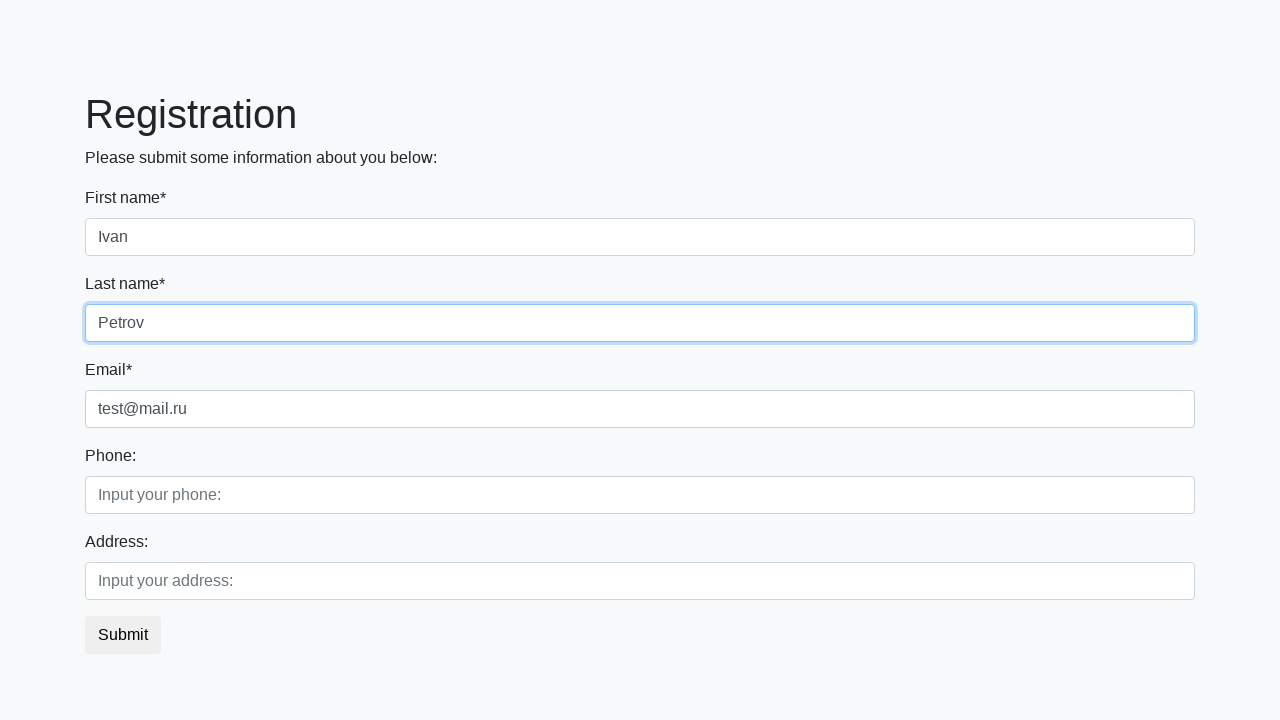

Clicked submit button to register at (123, 635) on button.btn
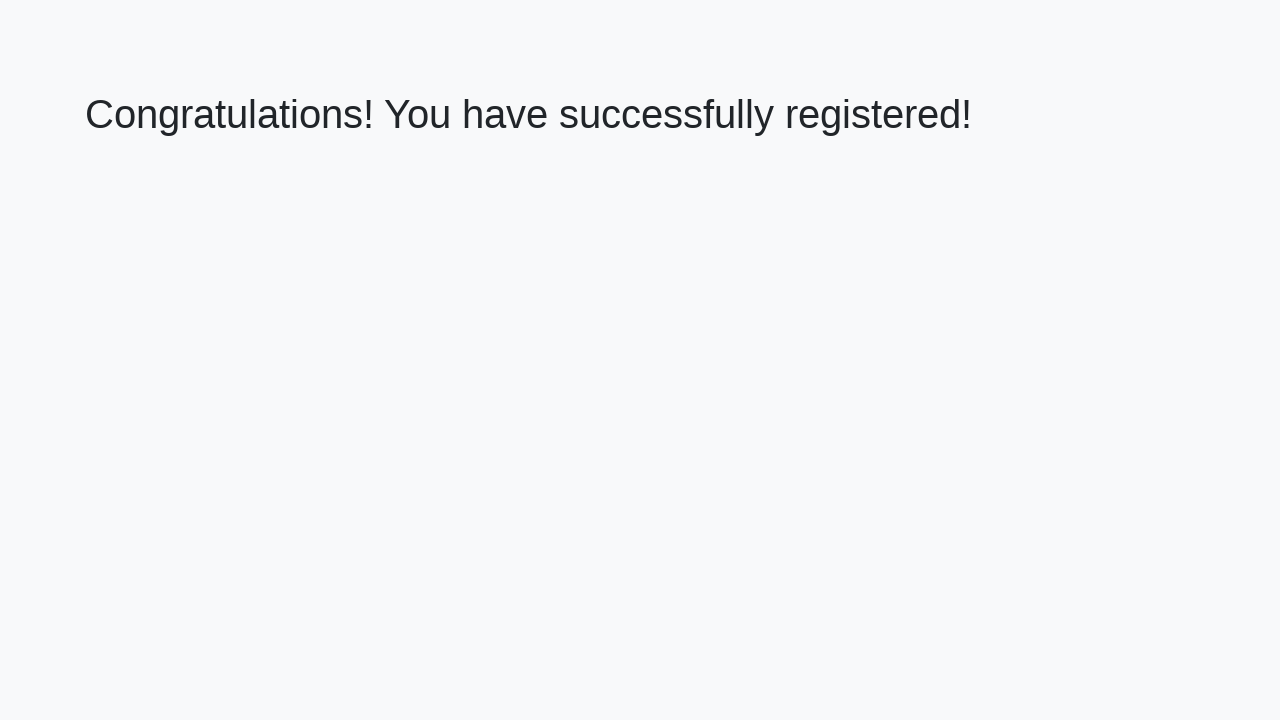

Success message appeared on page
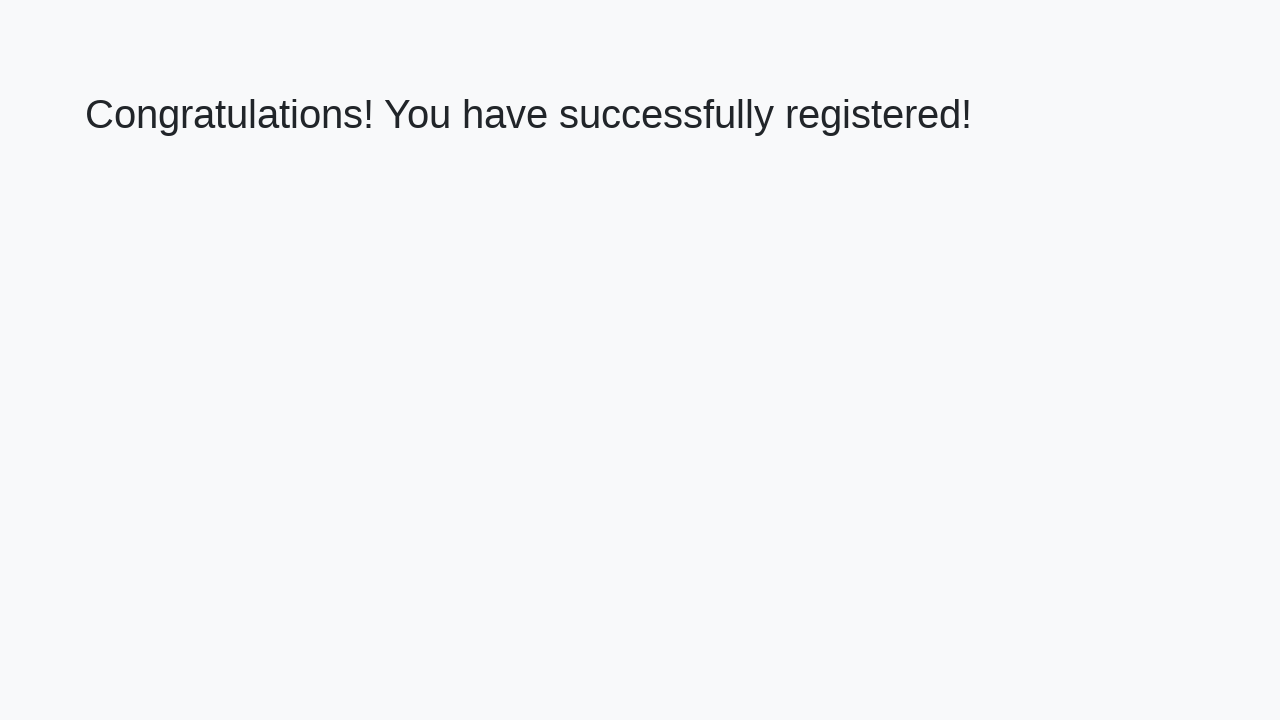

Retrieved success message text
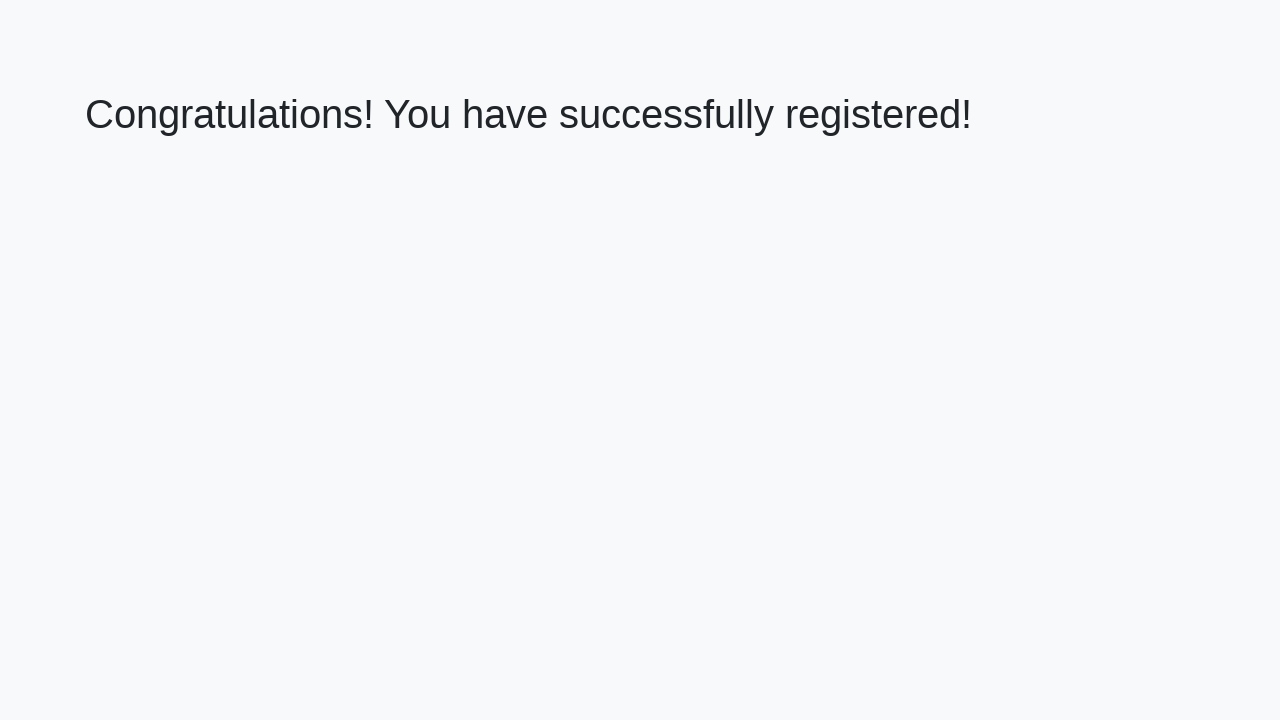

Verified success message: 'Congratulations! You have successfully registered!'
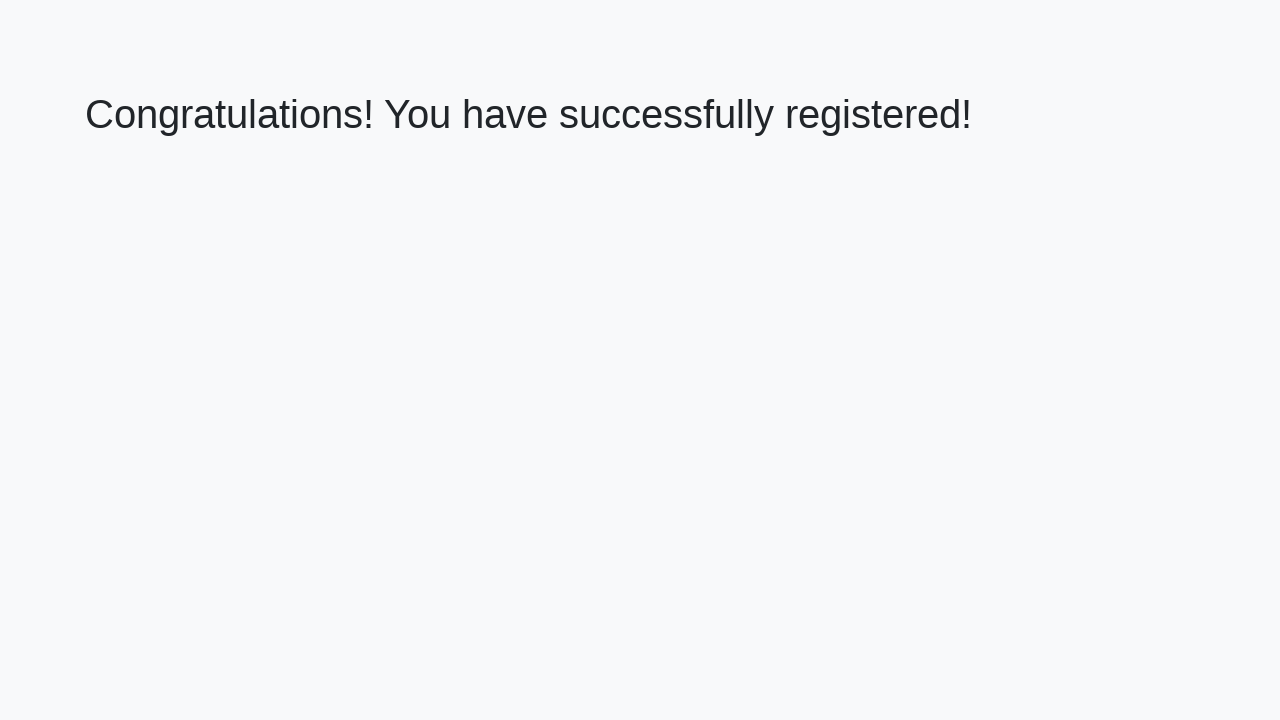

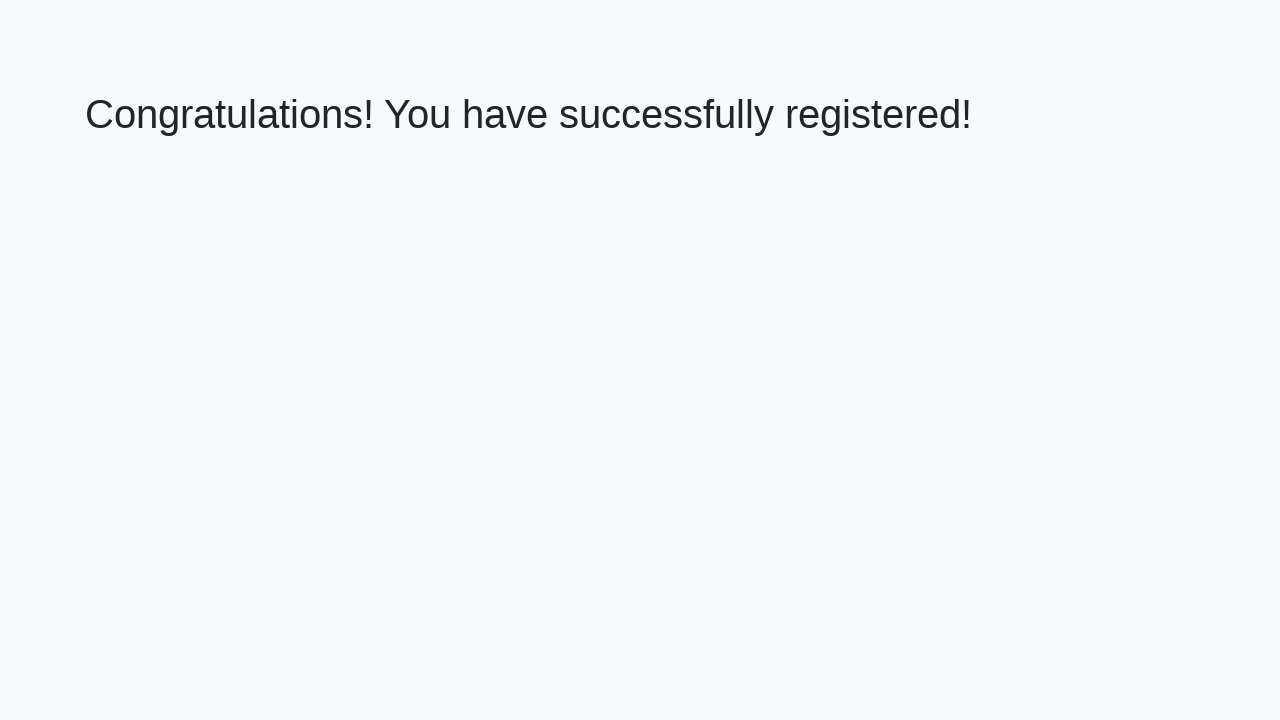